Tests a text box form by filling in full name, email, current address, and permanent address fields, then submitting the form

Starting URL: https://demoqa.com/text-box

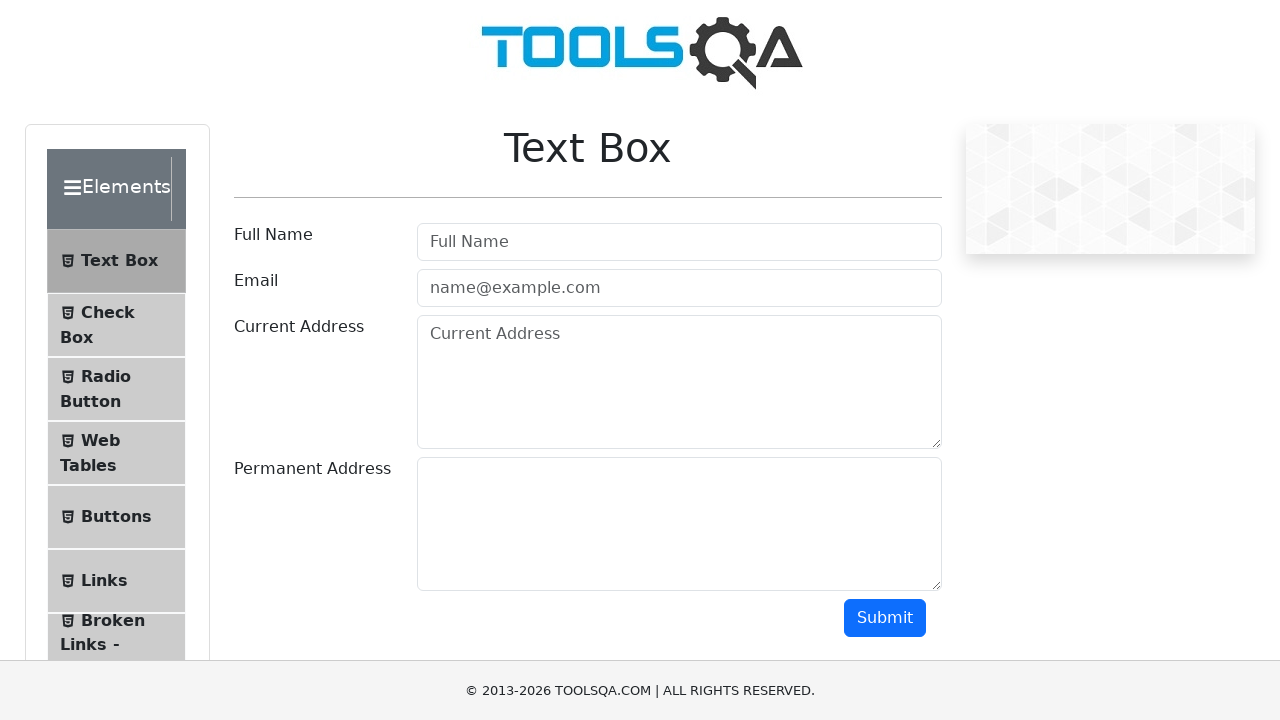

Clicked full name input field at (679, 242) on input.mr-sm-2[placeholder='Full Name']
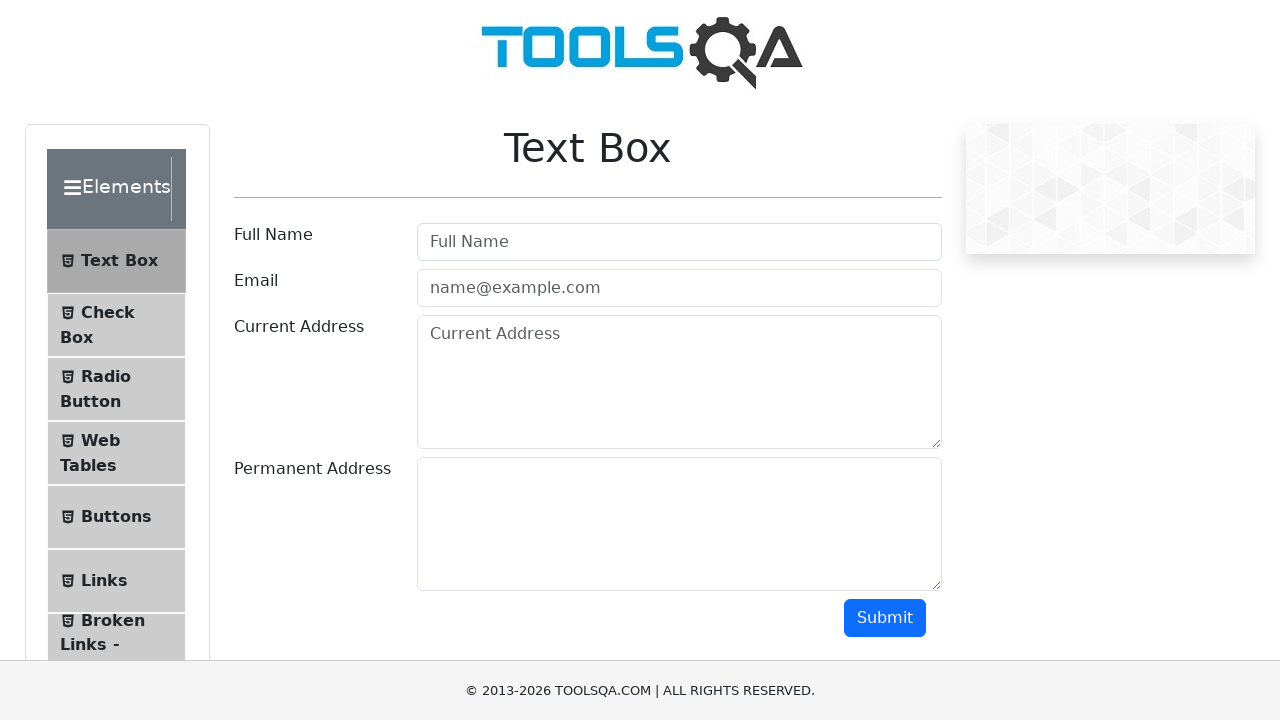

Filled full name field with 'Charlie Casper' on input.mr-sm-2[placeholder='Full Name']
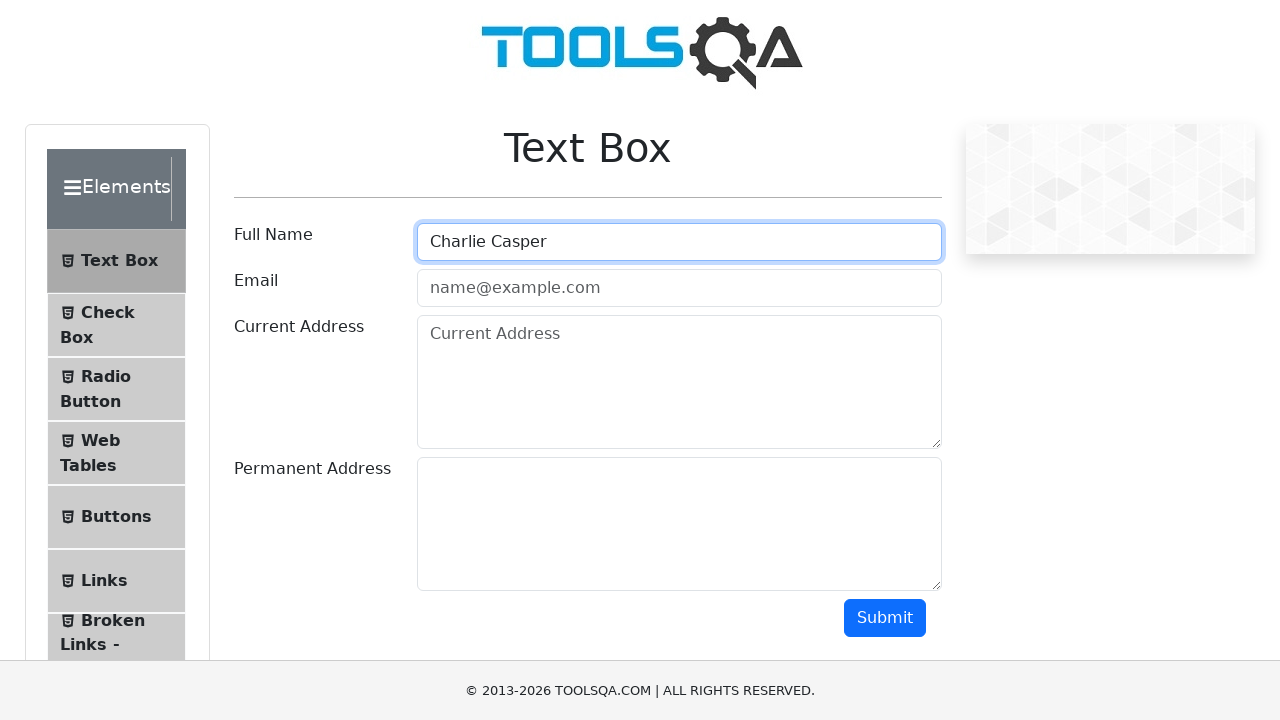

Clicked email input field at (679, 288) on input.mr-sm-2[placeholder='name@example.com']
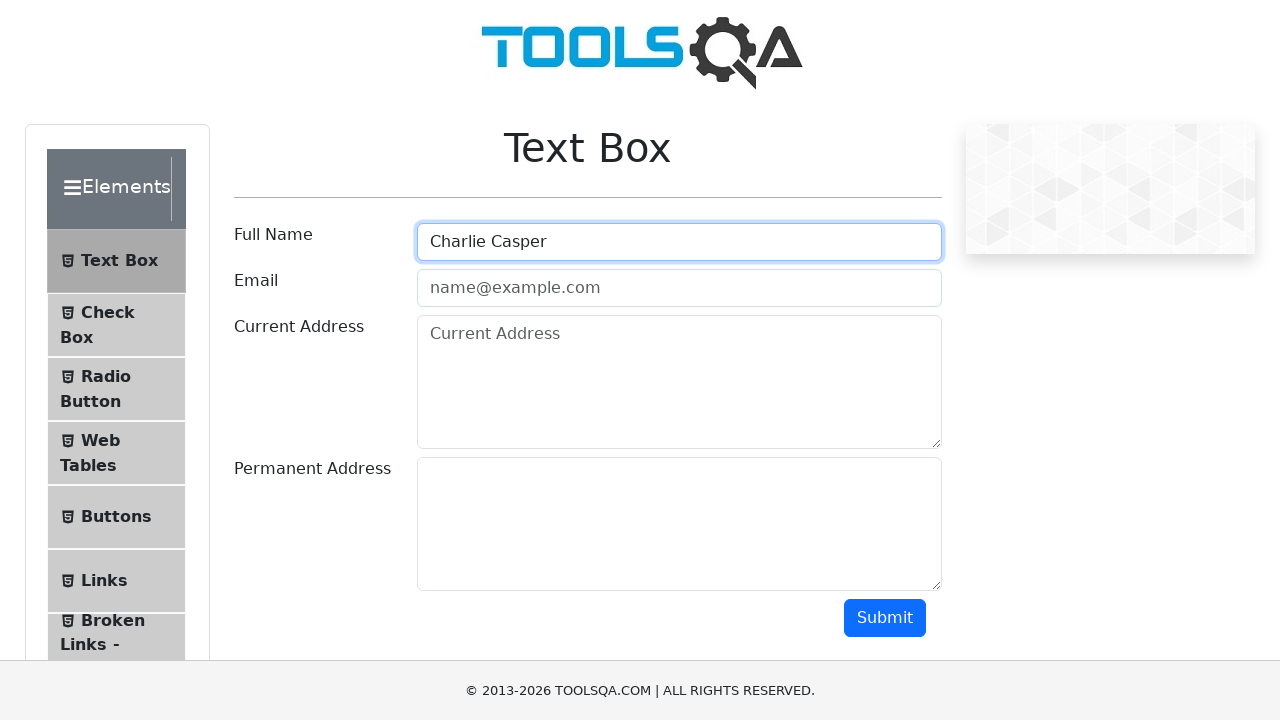

Filled email field with 'sena@gmail.com' on input.mr-sm-2[placeholder='name@example.com']
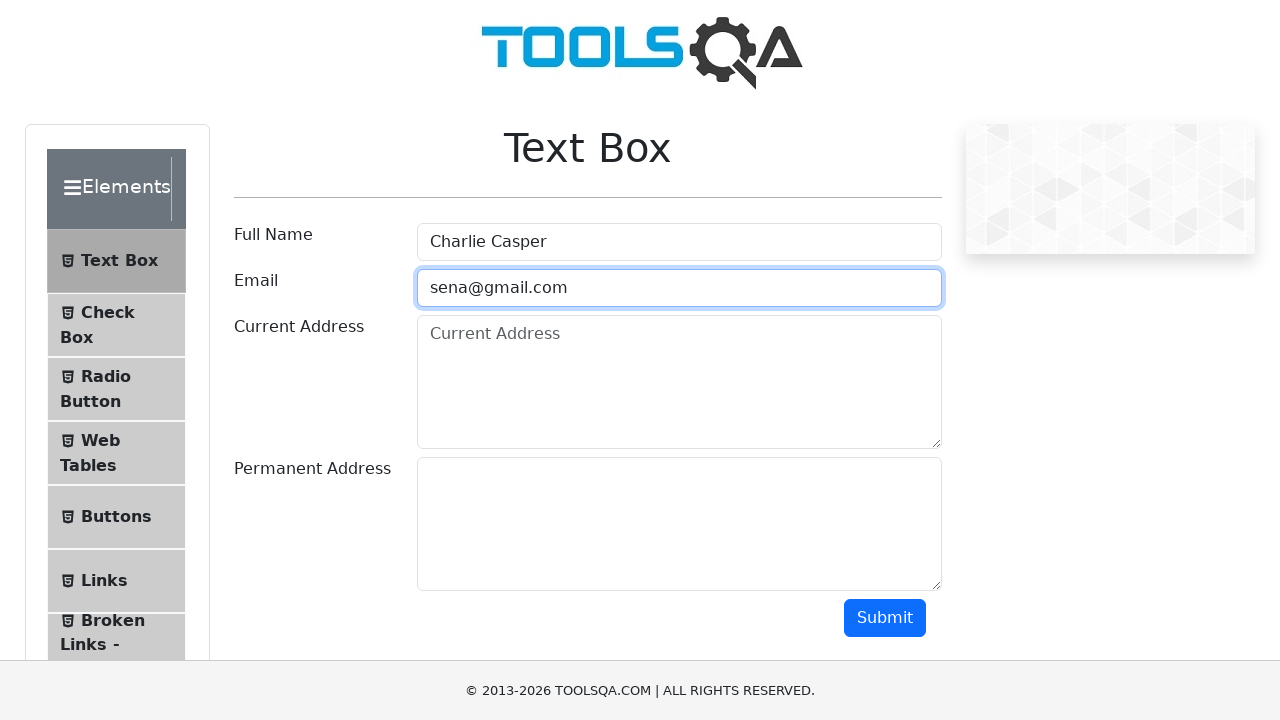

Clicked current address textarea field at (679, 382) on textarea.form-control[placeholder='Current Address']
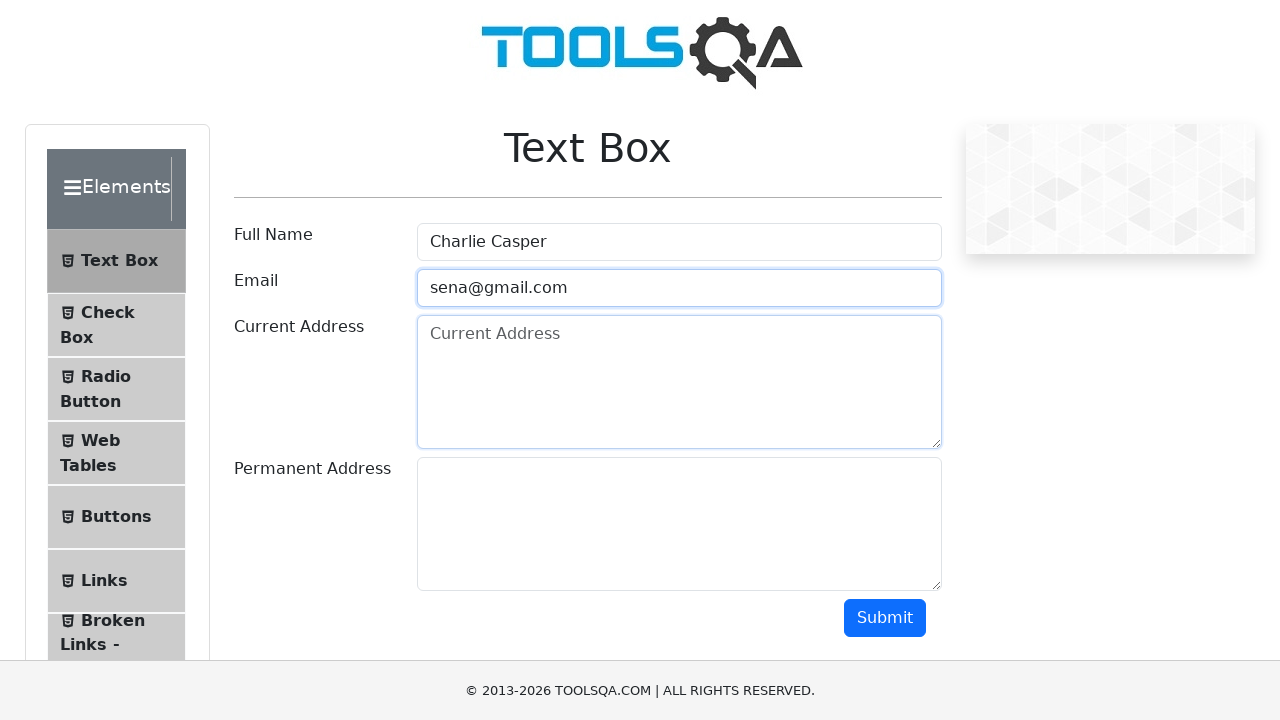

Filled current address field with 'Adana' on textarea.form-control[placeholder='Current Address']
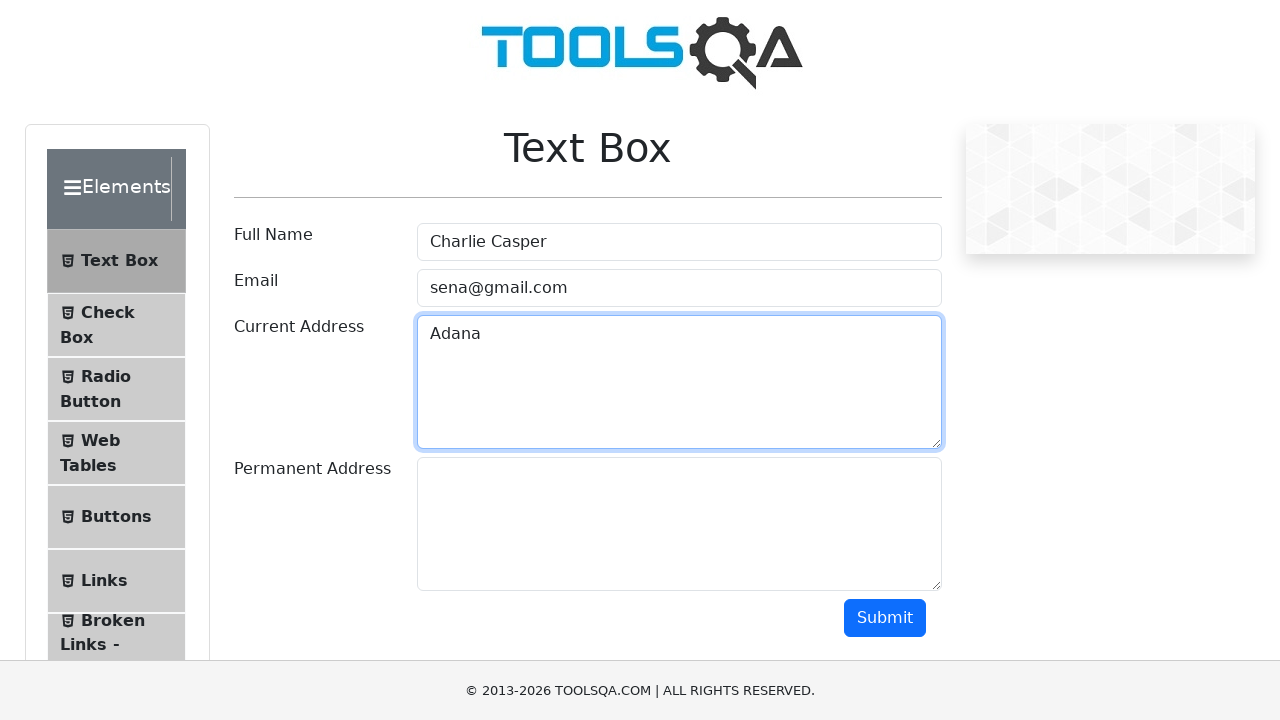

Clicked permanent address input field at (679, 524) on #permanentAddress
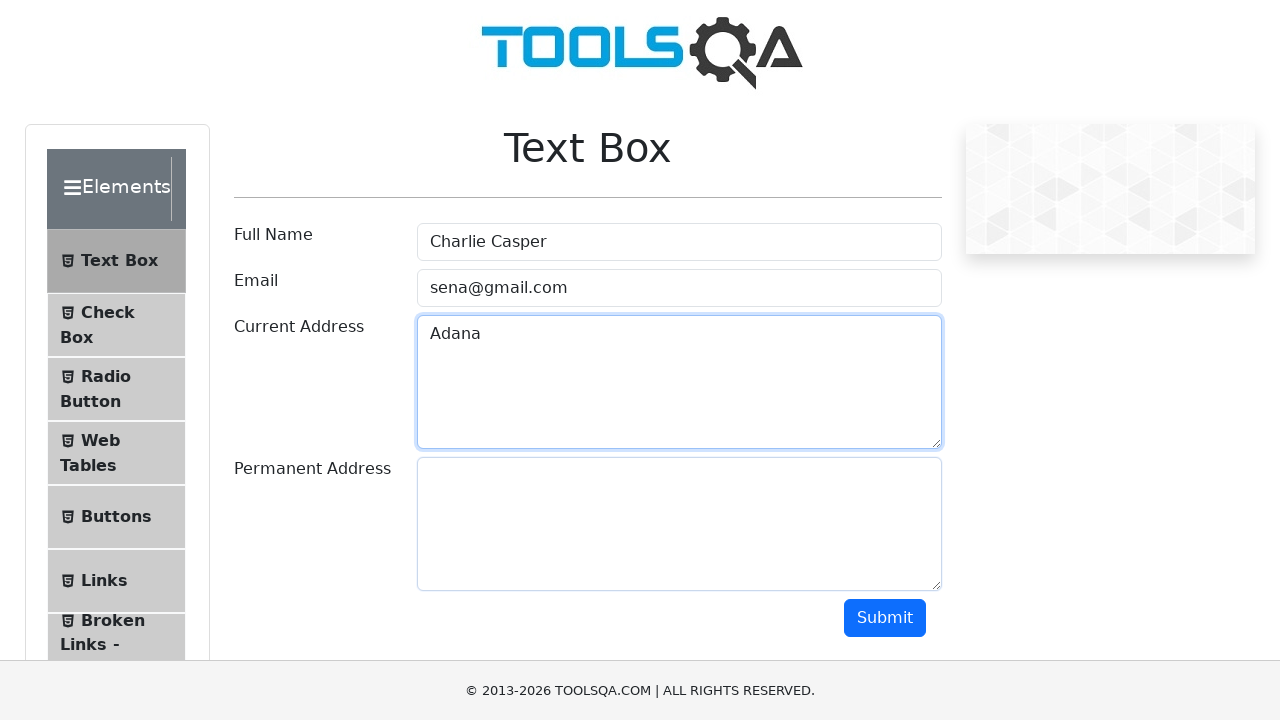

Filled permanent address field with 'Virginia' on #permanentAddress
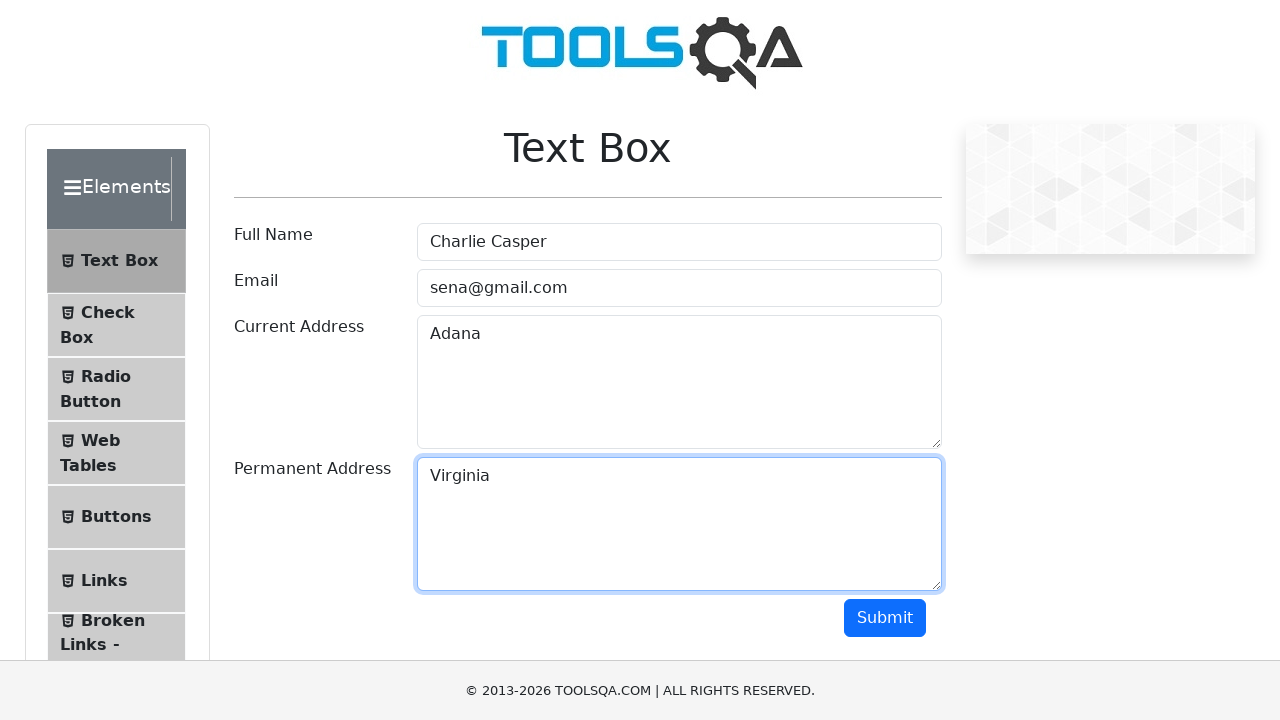

Clicked submit button to submit the form at (885, 618) on button.btn
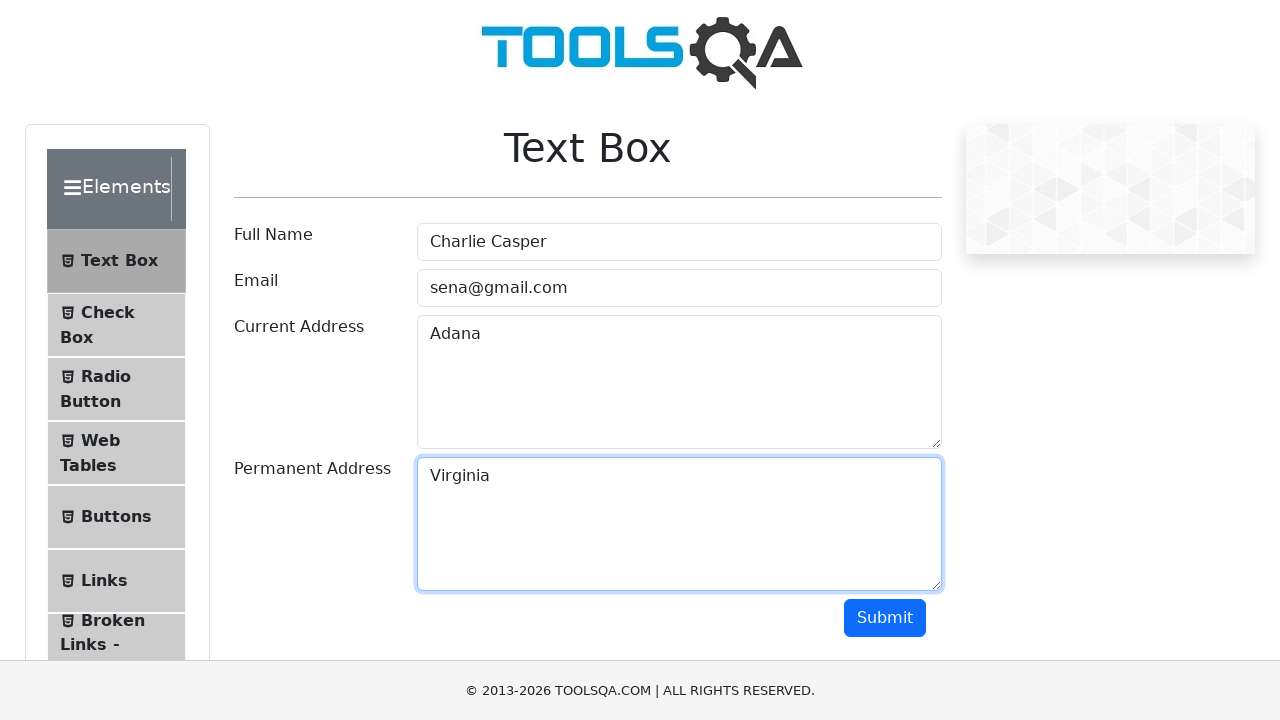

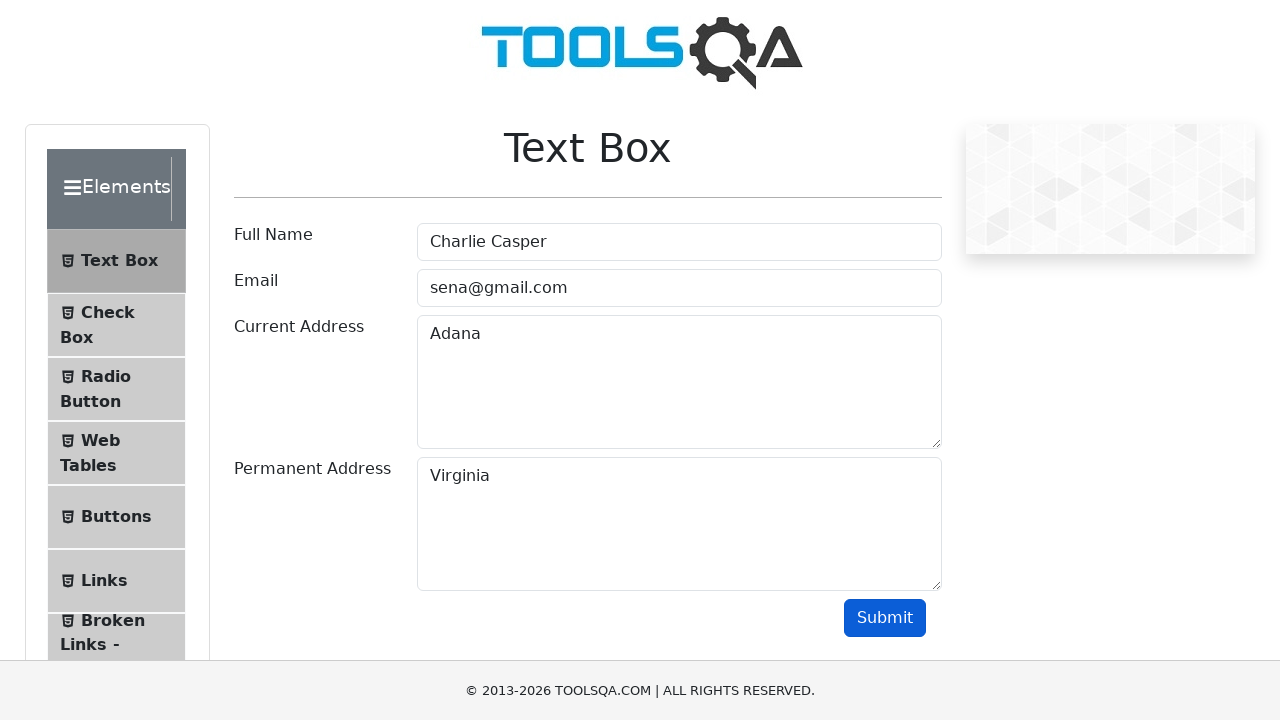